Navigates to YouTube homepage and verifies the page loads correctly

Starting URL: https://www.youtube.com/

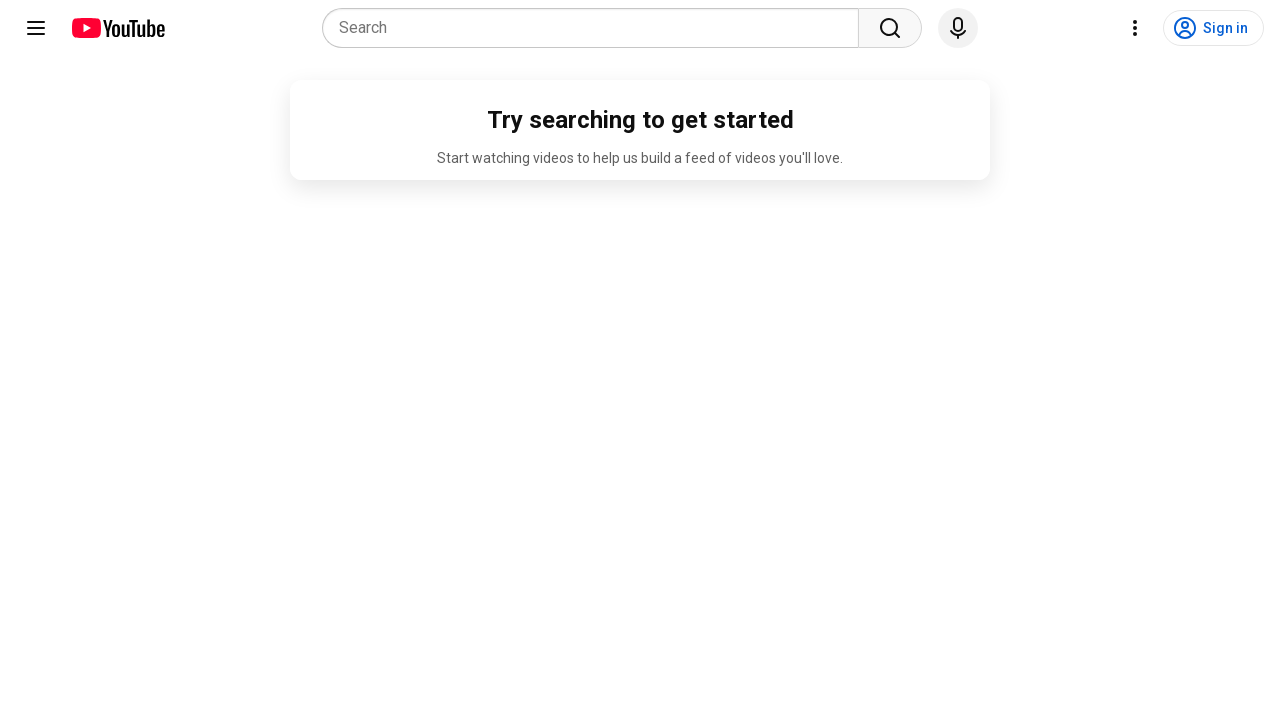

Navigated to YouTube homepage
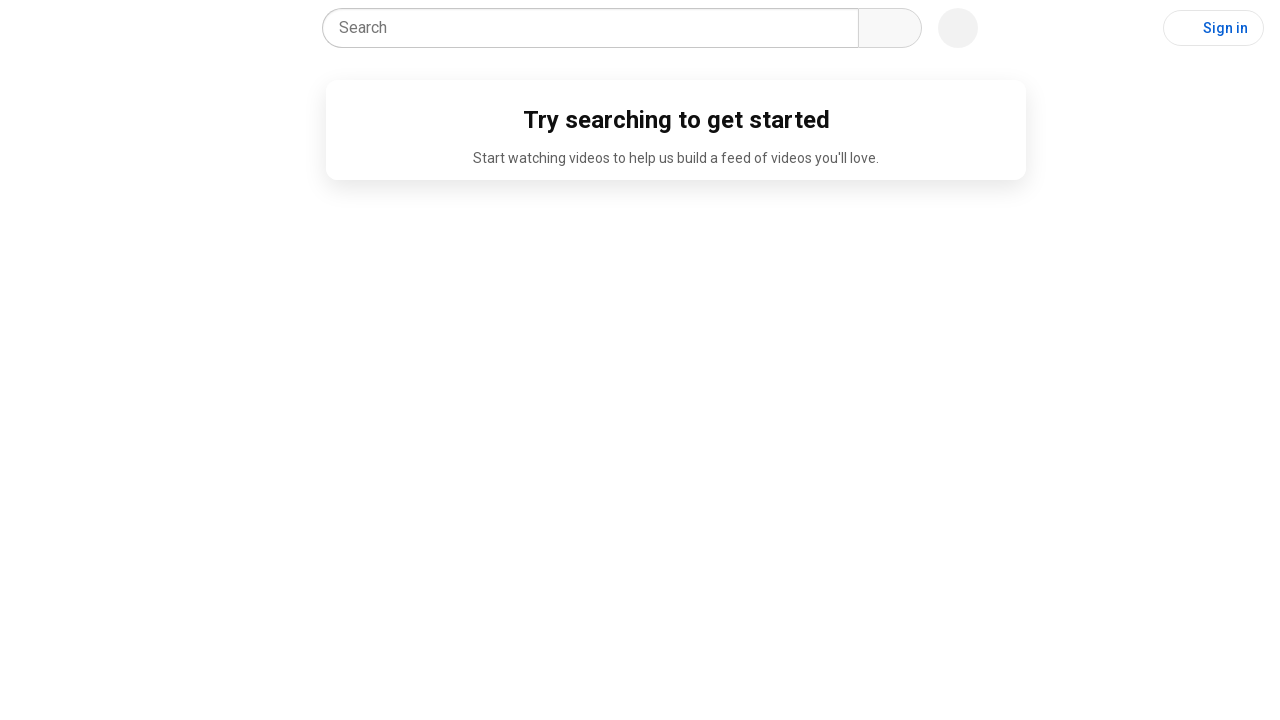

Verified YouTube page has loaded - ytd-app element is visible
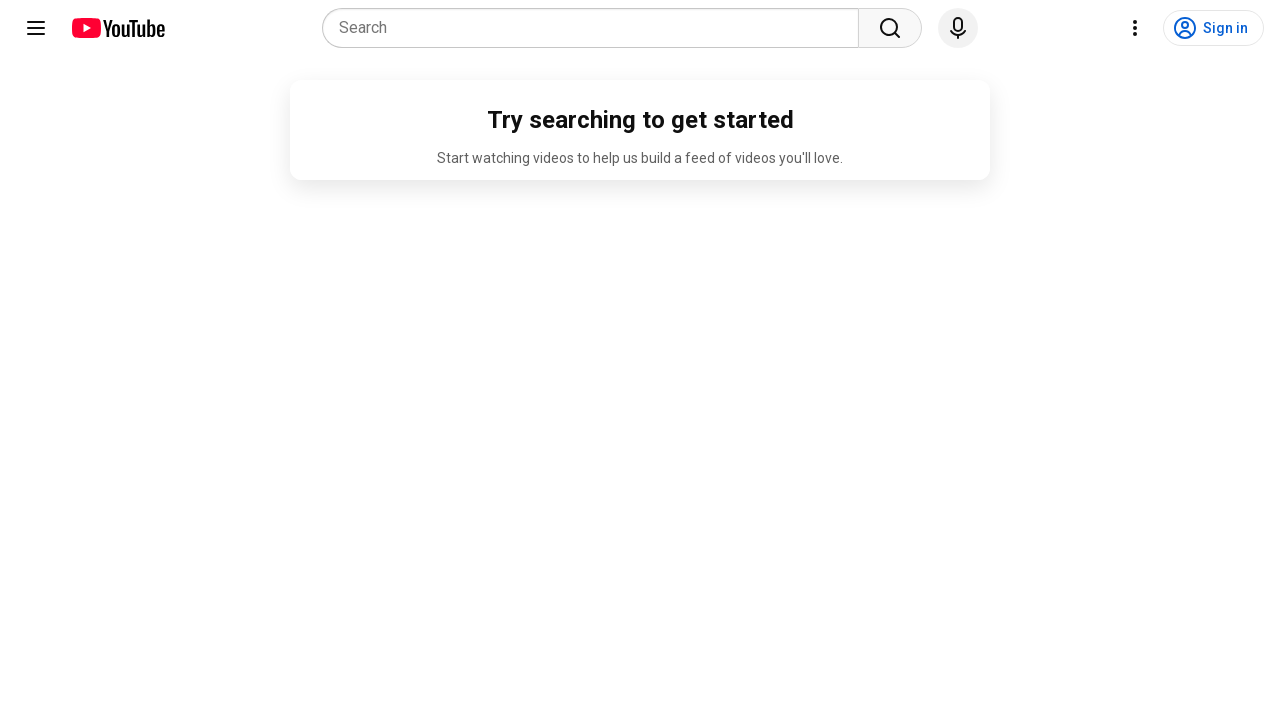

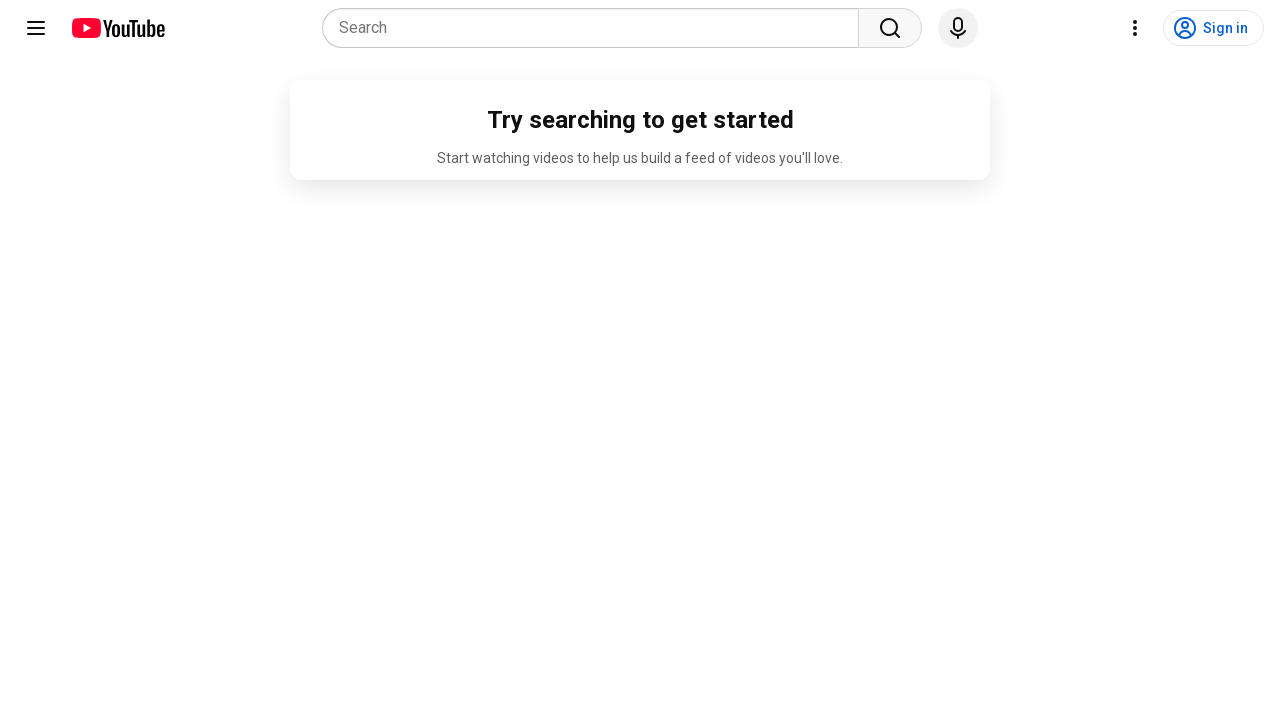